Tests selecting an option from a dropdown using Playwright's built-in select method and verifies the correct option is selected

Starting URL: http://the-internet.herokuapp.com/dropdown

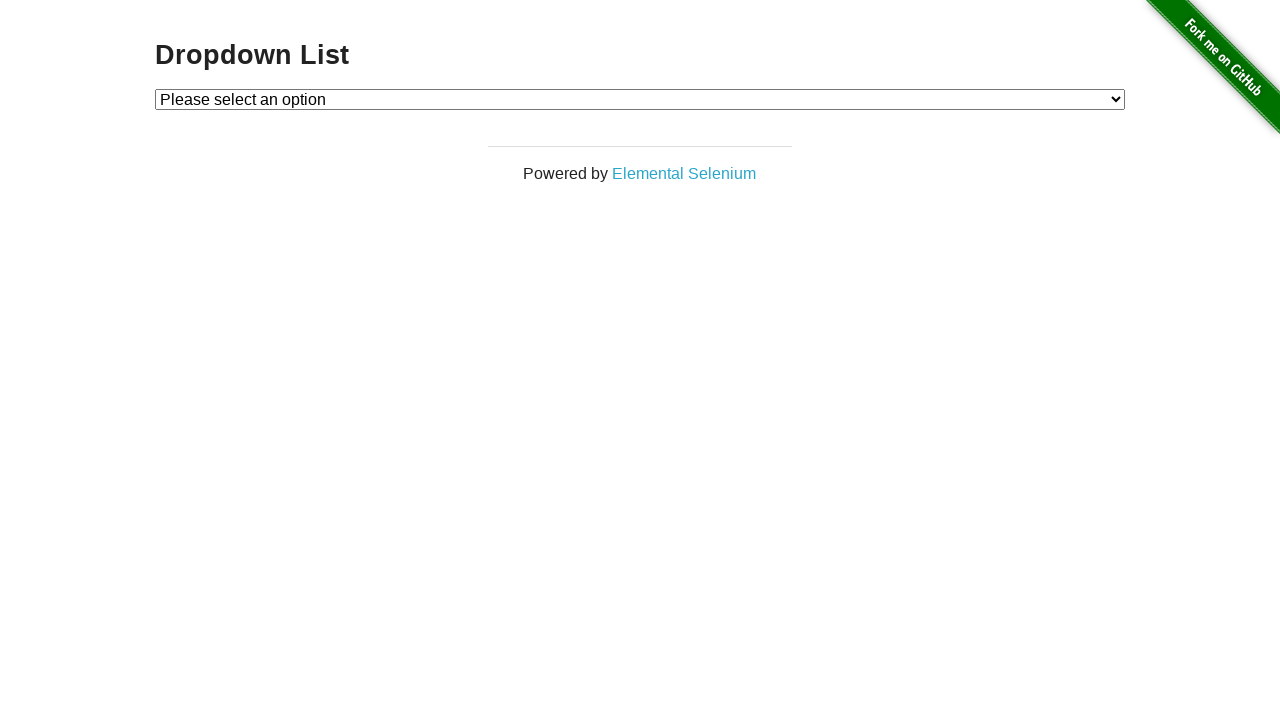

Waited for dropdown element to be present
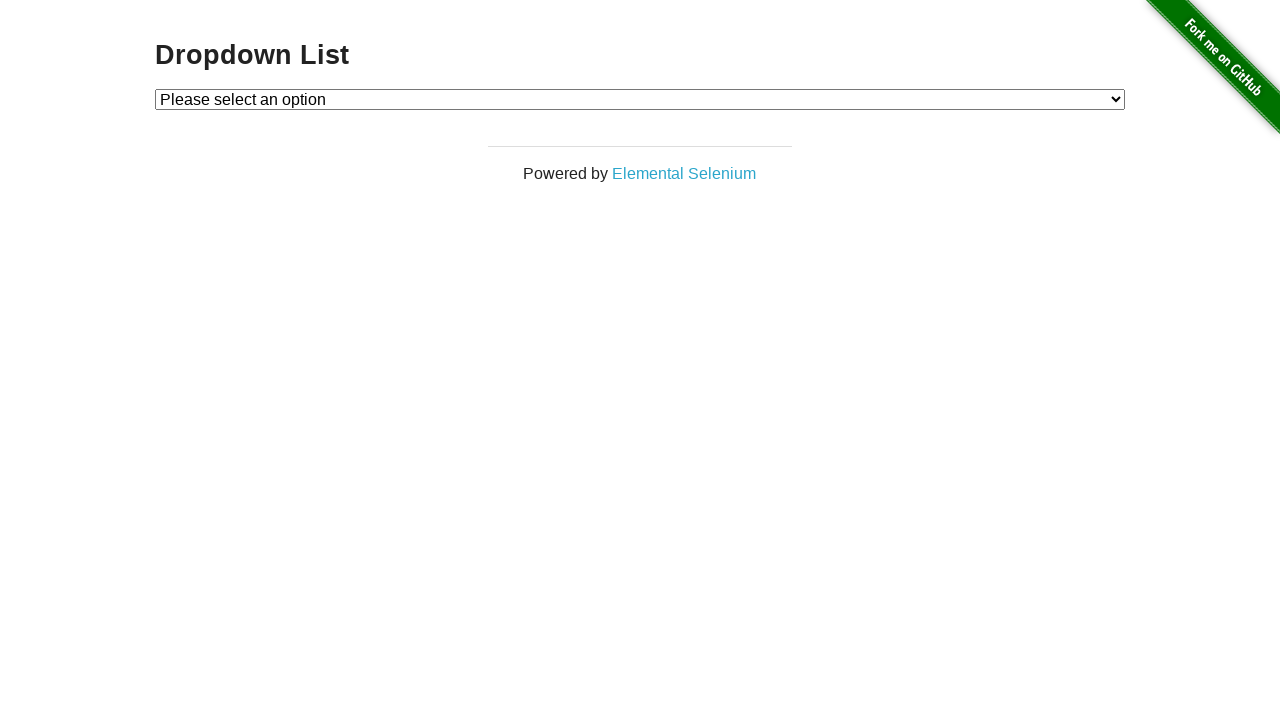

Selected 'Option 1' from dropdown using label on #dropdown
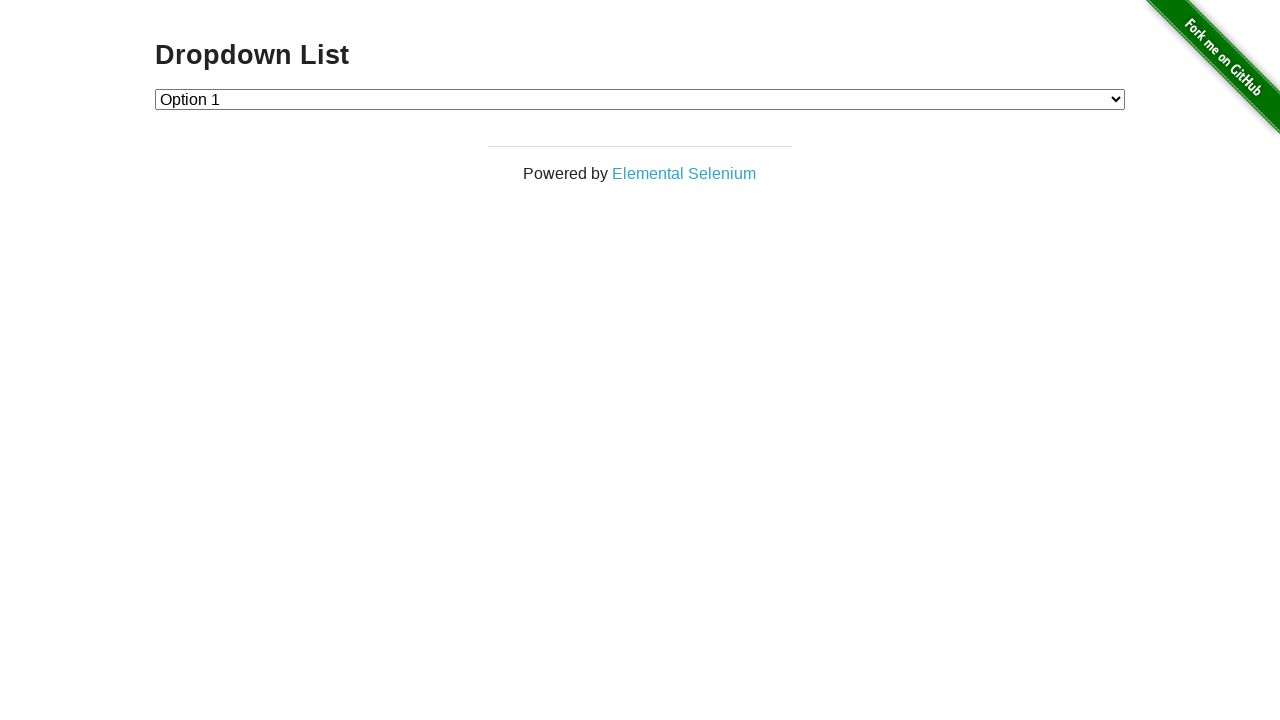

Retrieved selected option text from dropdown
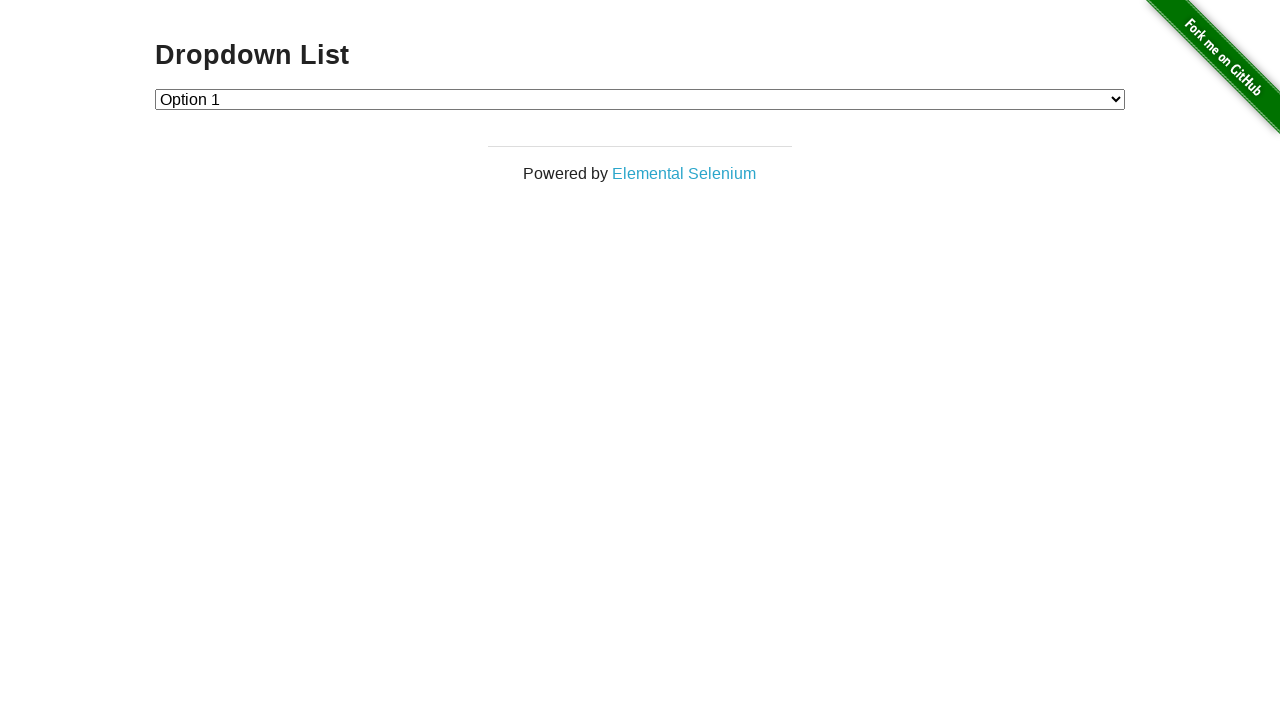

Verified that 'Option 1' is correctly selected in dropdown
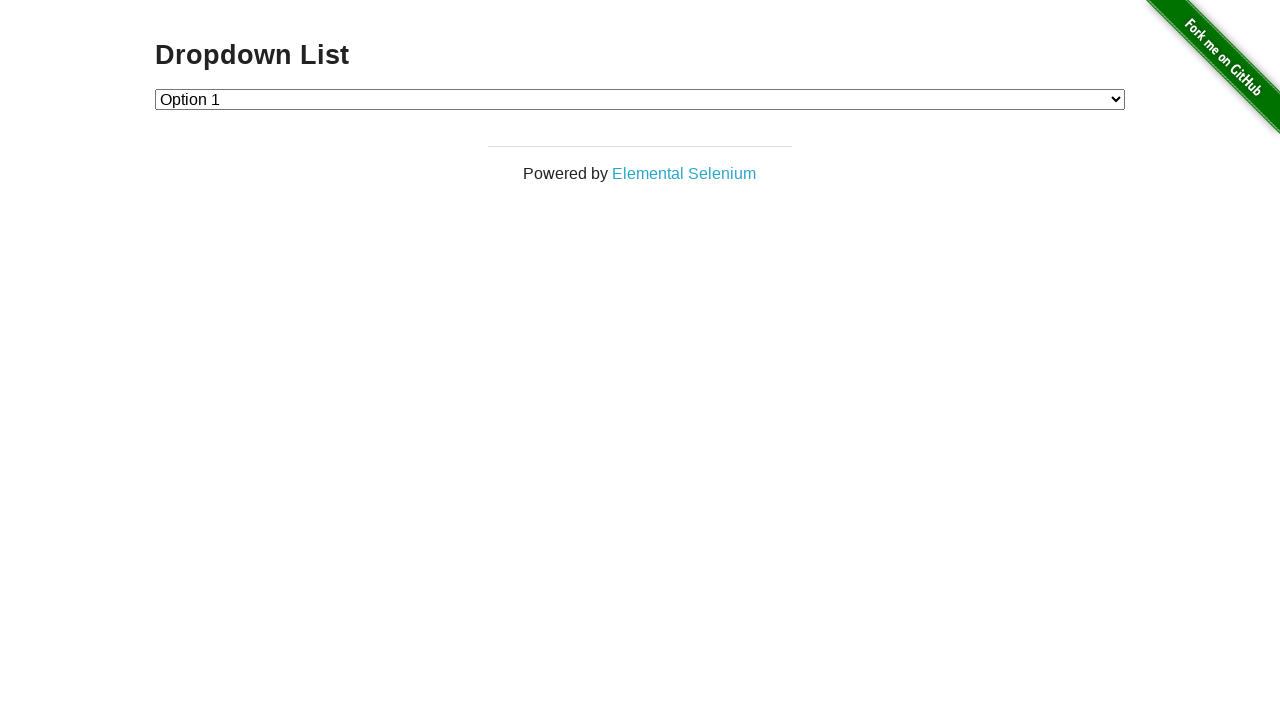

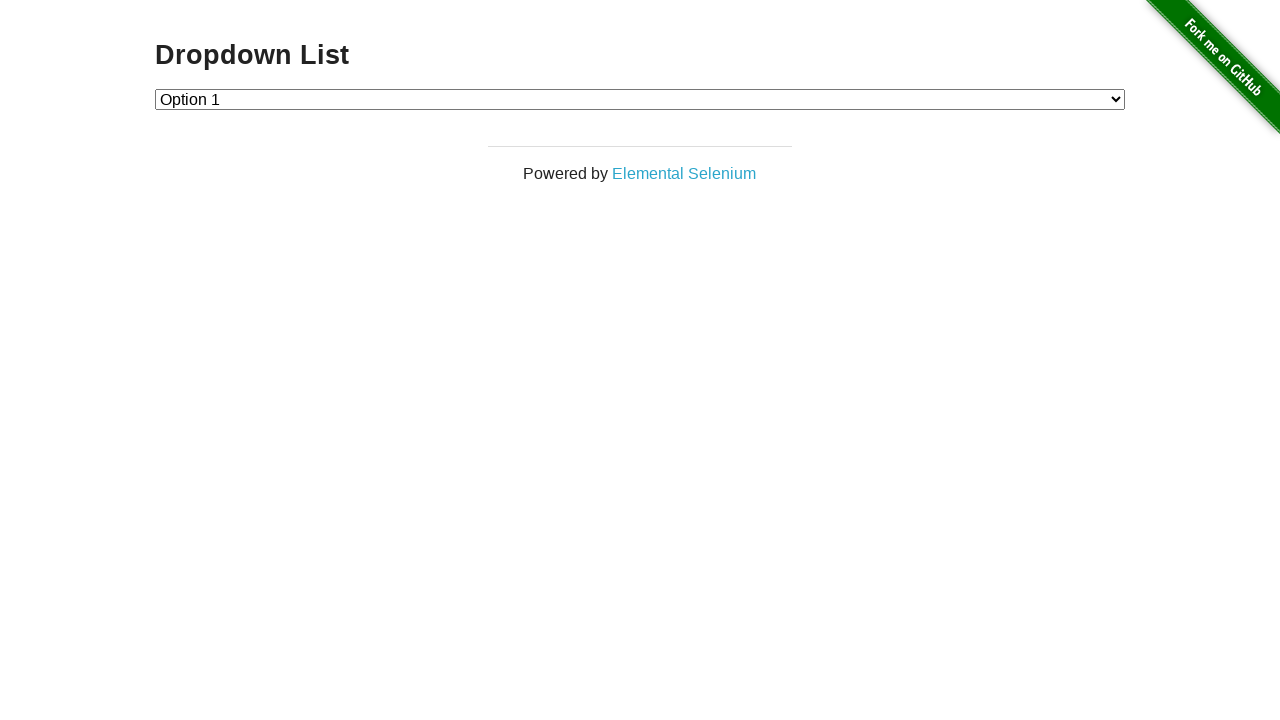